Tests navigation on demoblaze.com by clicking a category, then clicking on a product, and verifying the Add to Cart button is displayed

Starting URL: https://www.demoblaze.com

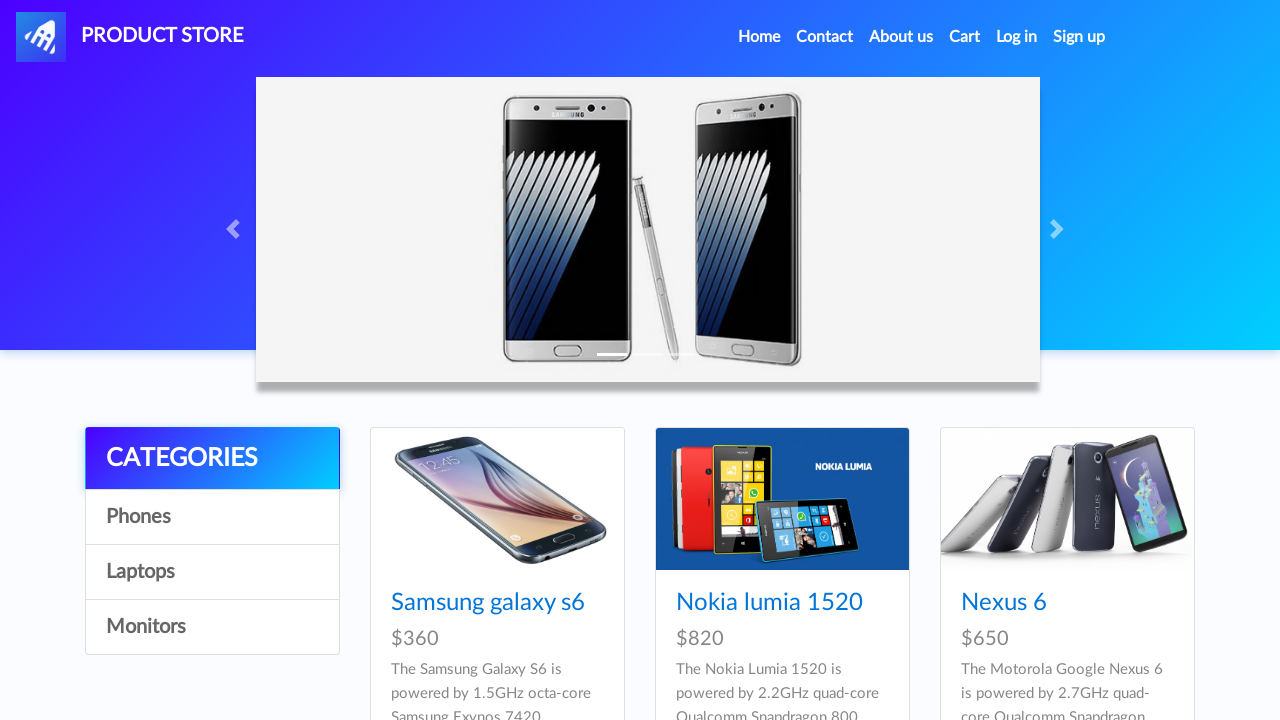

Waited for page to load (networkidle)
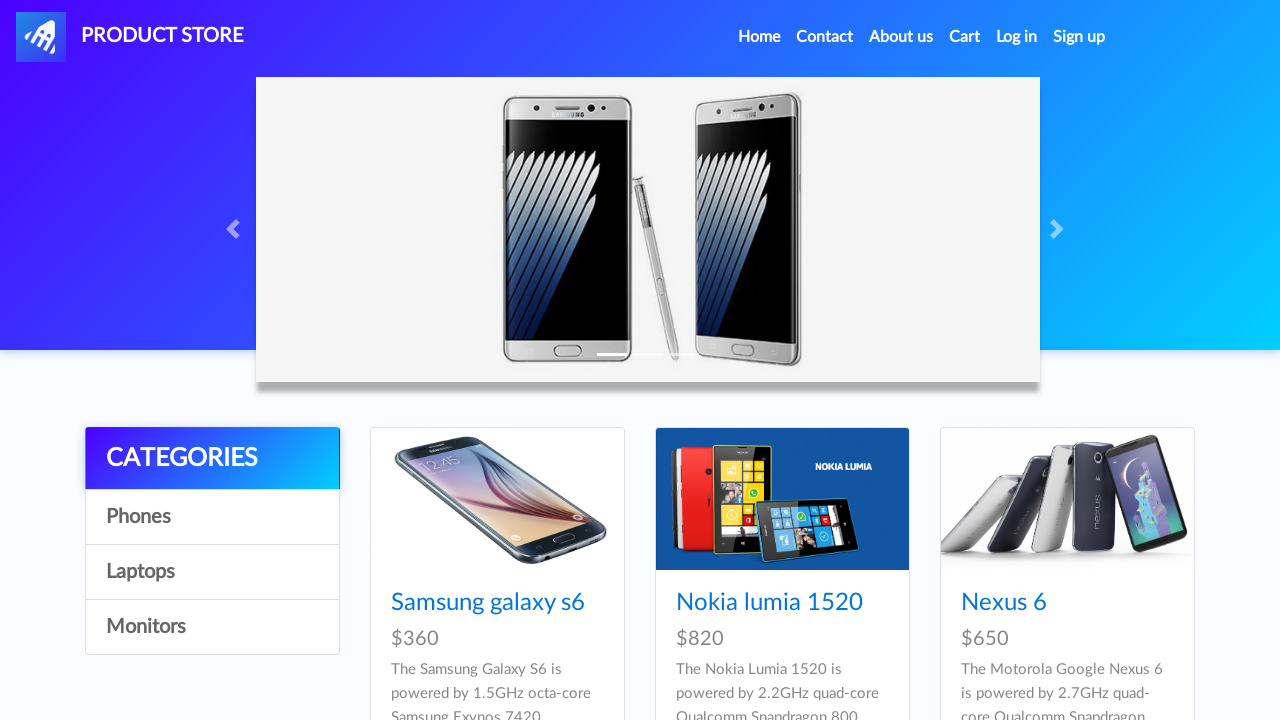

Clicked on fourth category in the list at (212, 627) on div.list-group a:nth-child(4)
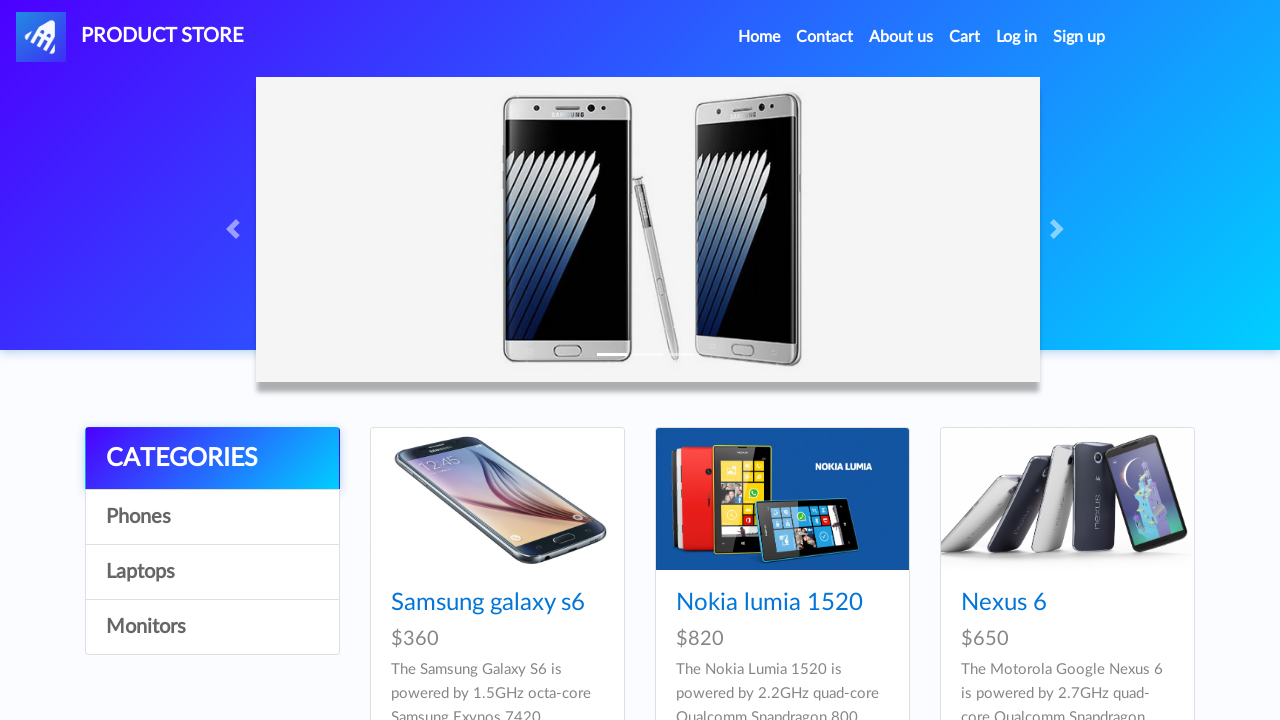

Waited 1000ms for products to load
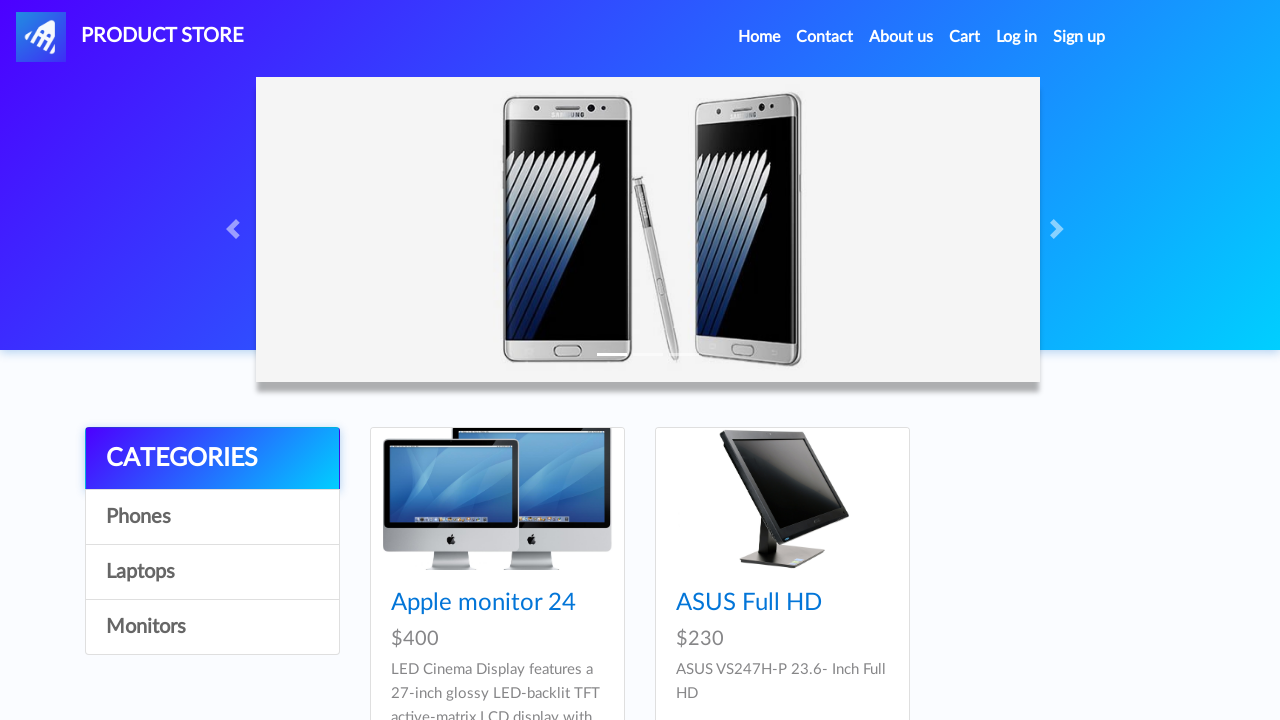

Clicked on specific product (idp_=10) at (497, 499) on a[href='prod.html?idp_=10']
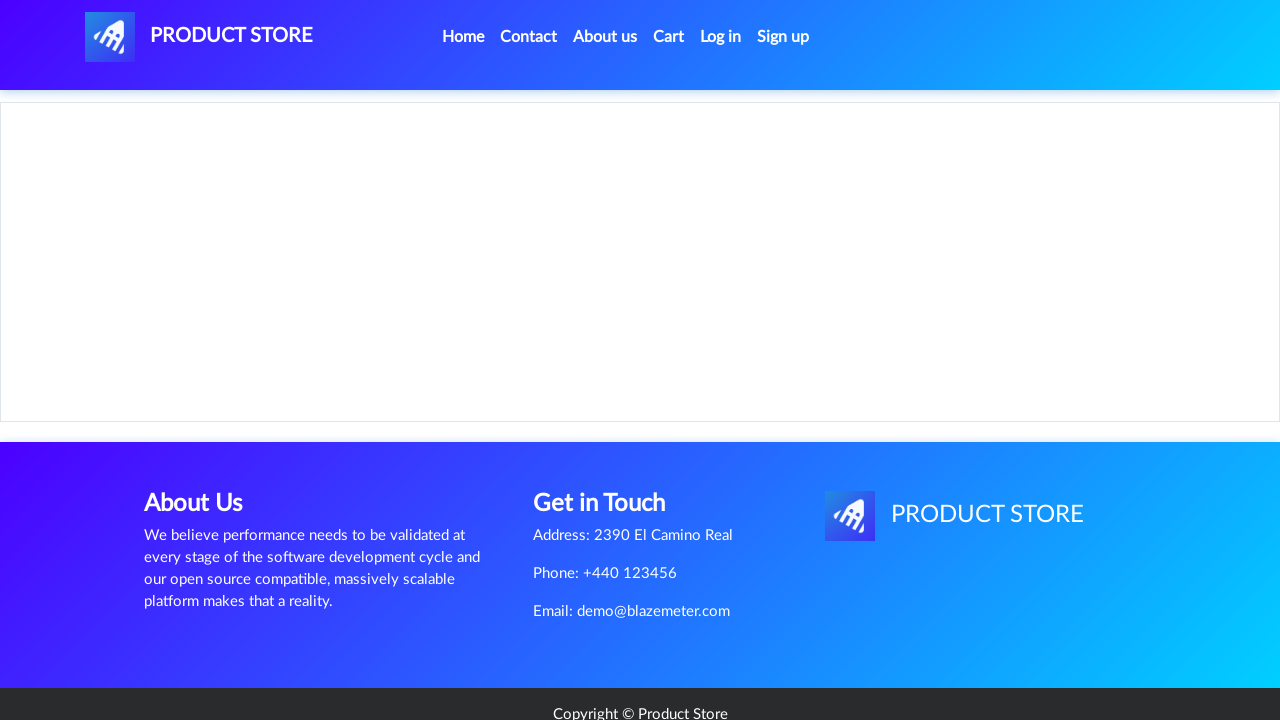

Verified Add to Cart button is displayed
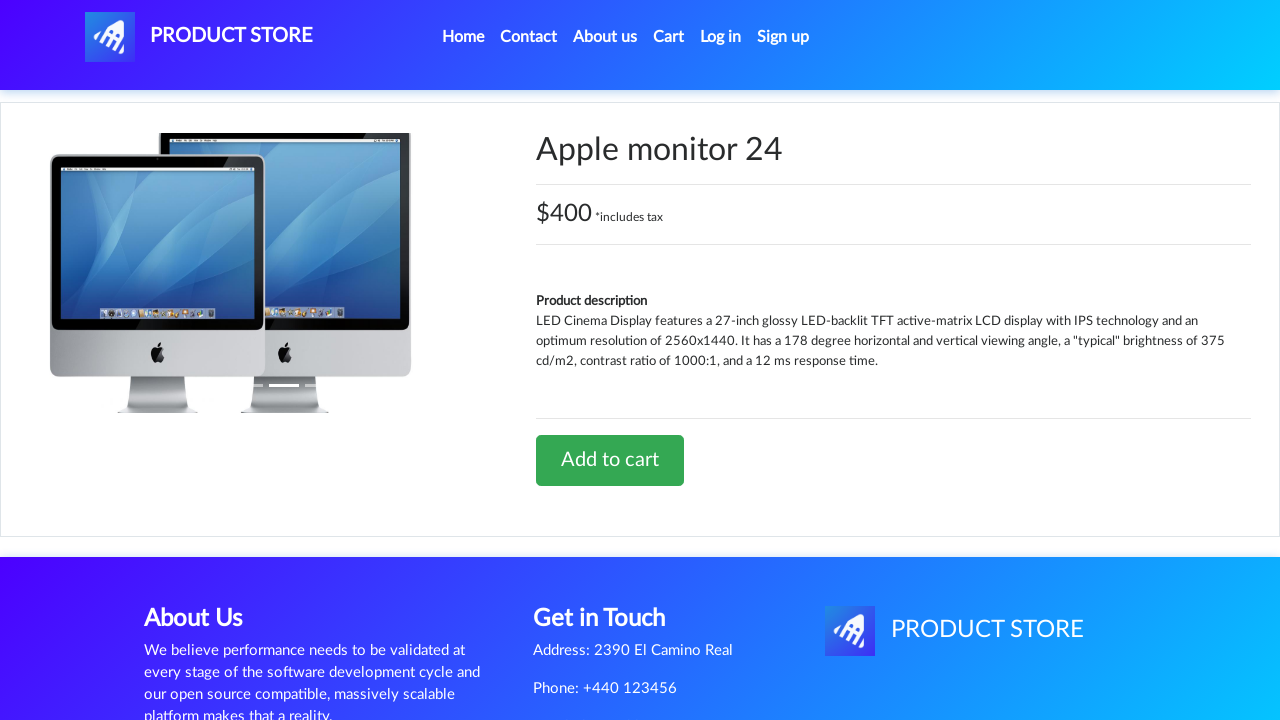

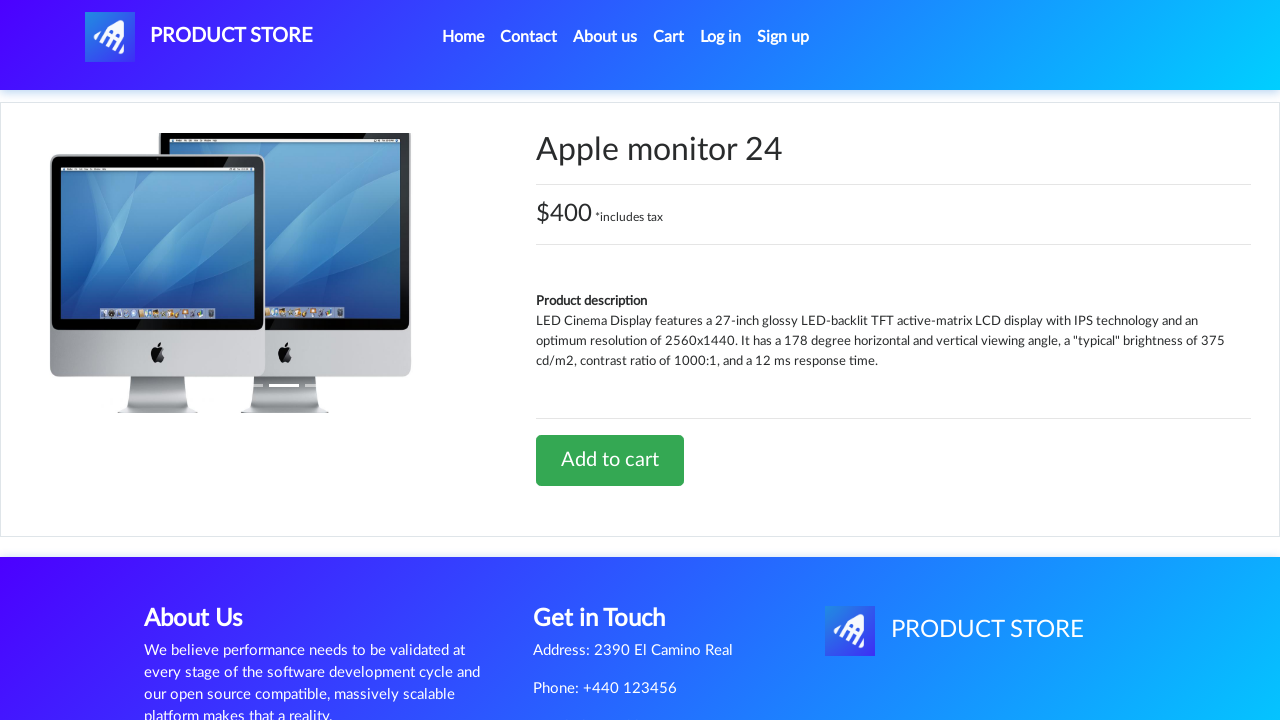